Tests the "Forgot user ID or password?" link functionality on Zerodha Kite's landing page by clicking the forgot credentials link

Starting URL: https://kite.zerodha.com

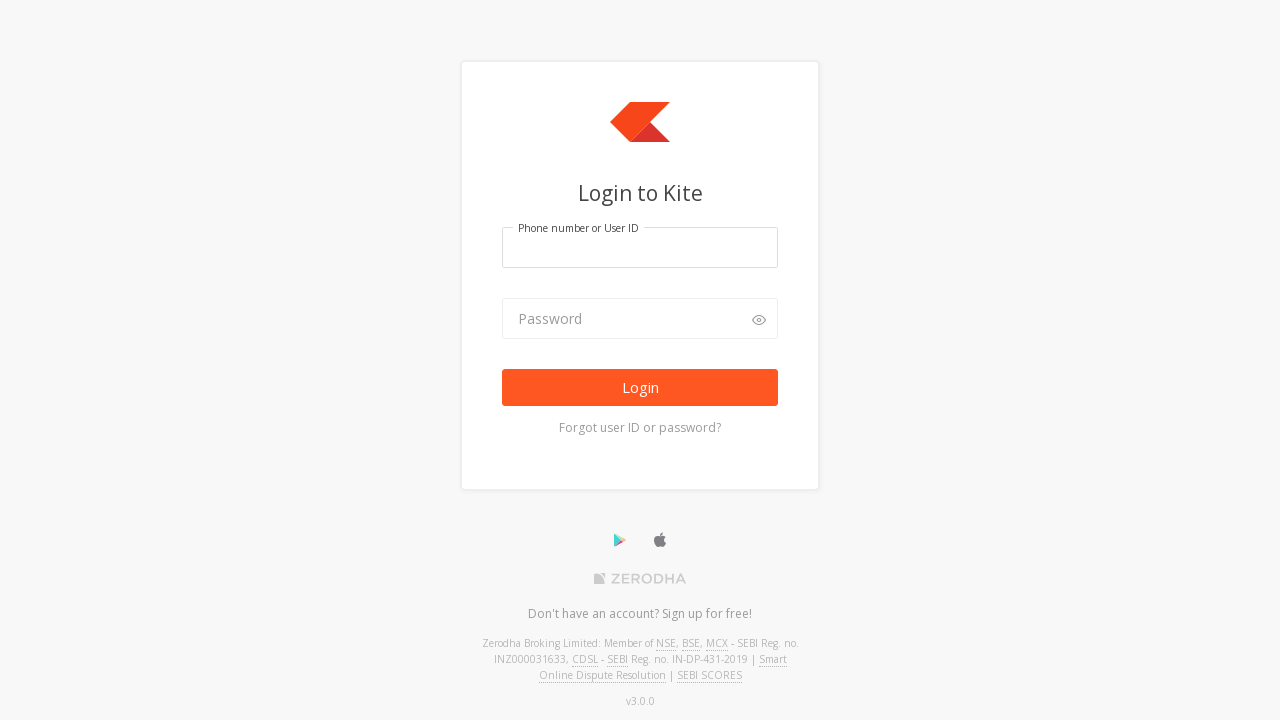

Waited for page to load (domcontentloaded state)
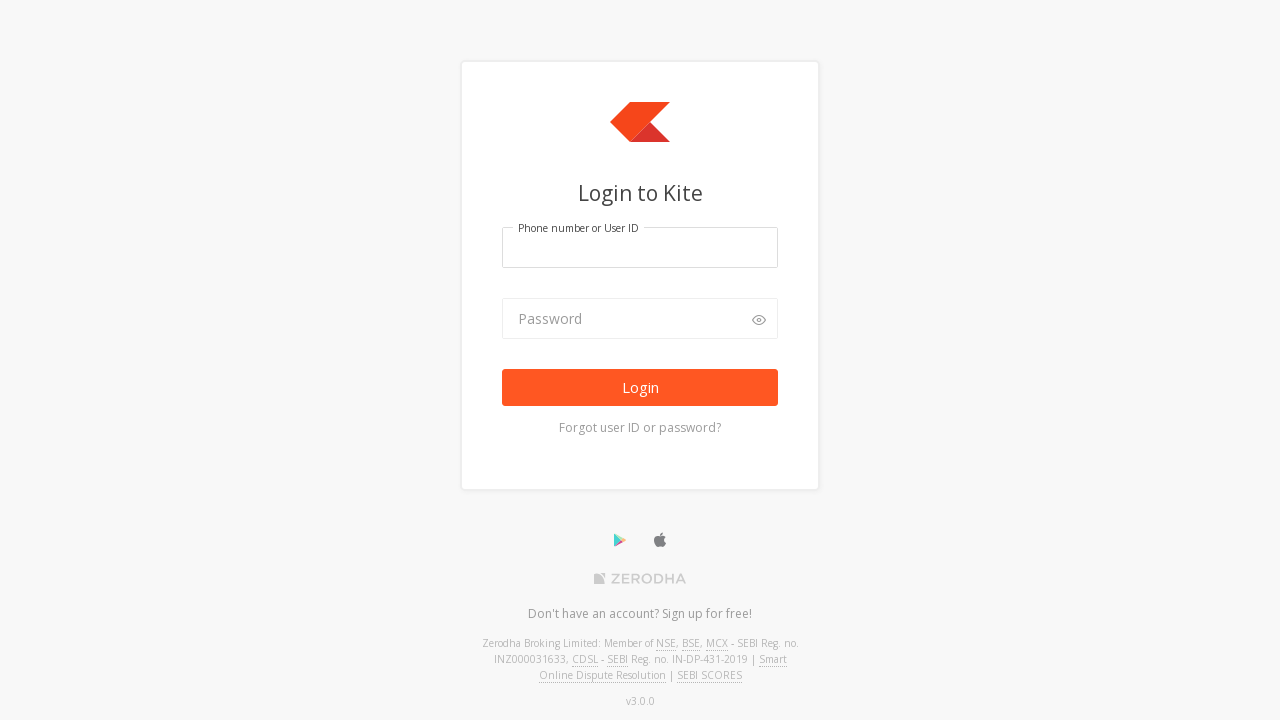

Clicked on 'Forgot user ID or password?' link at (640, 428) on a:text('Forgot user ID or password?')
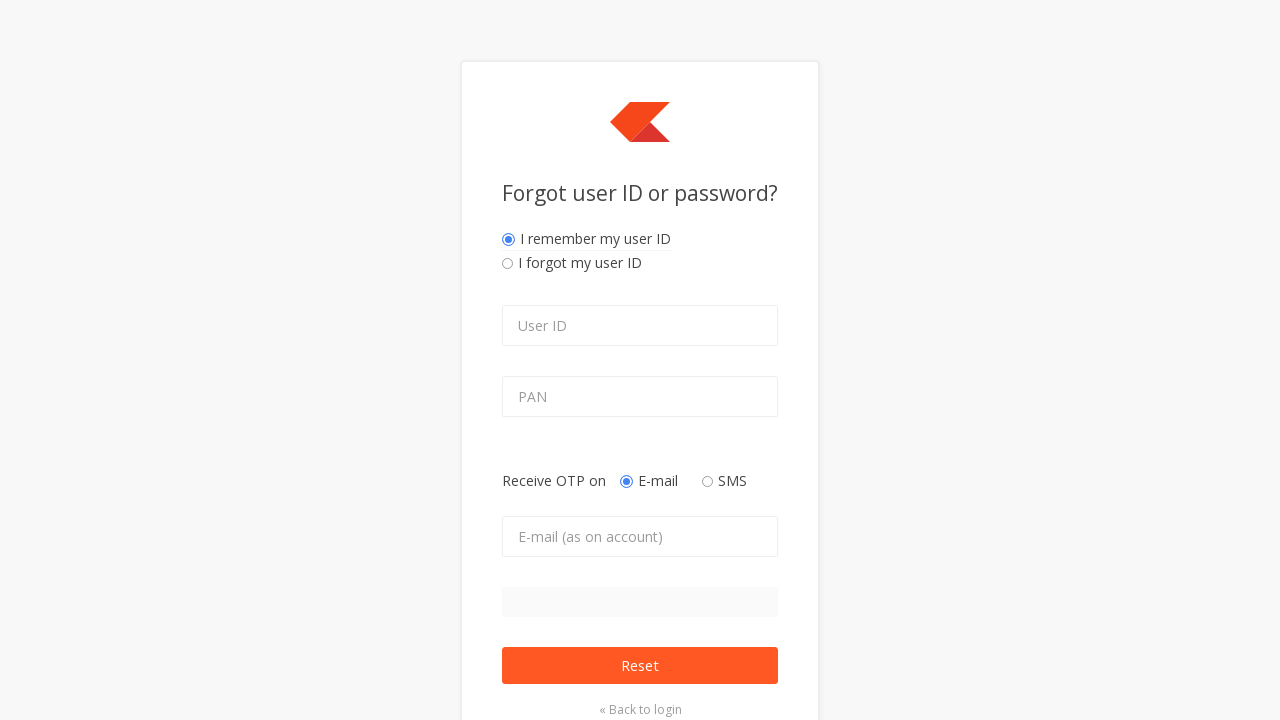

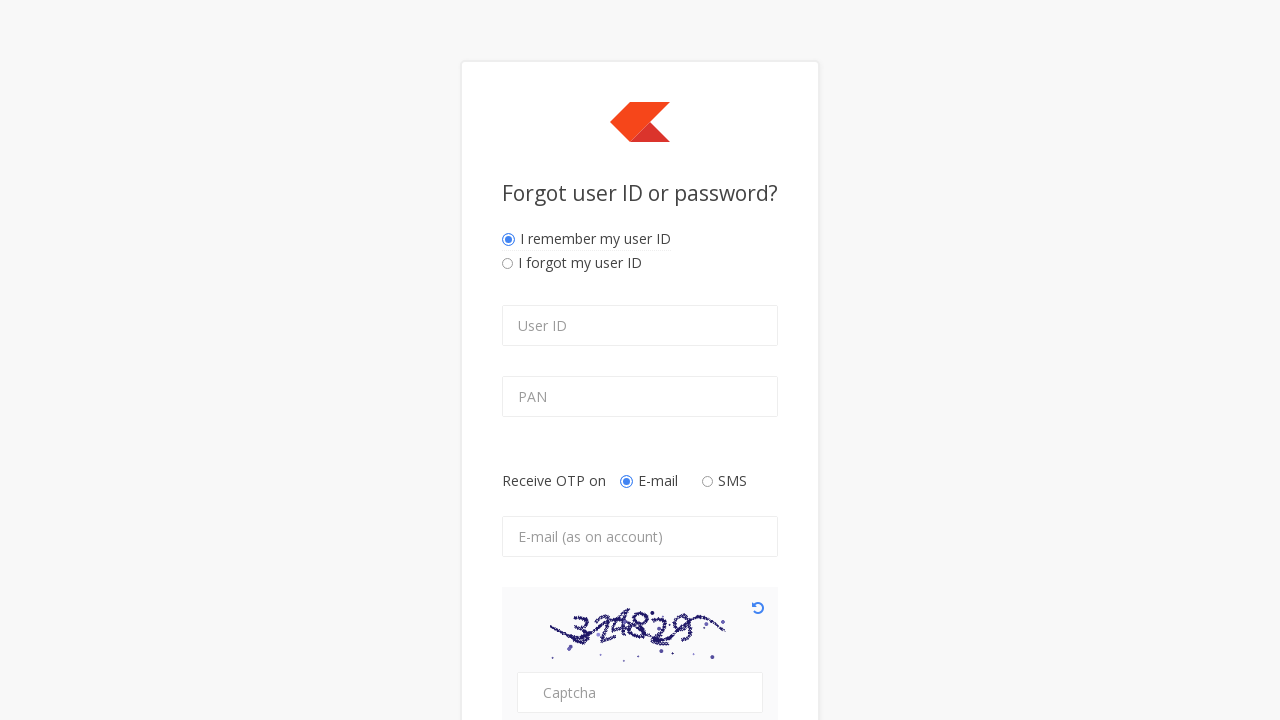